Tests HTML5 maxlength attribute functionality by filling a text input and textarea with values up to their maximum allowed lengths

Starting URL: https://www.wufoo.com/html5/maxlength-attribute/

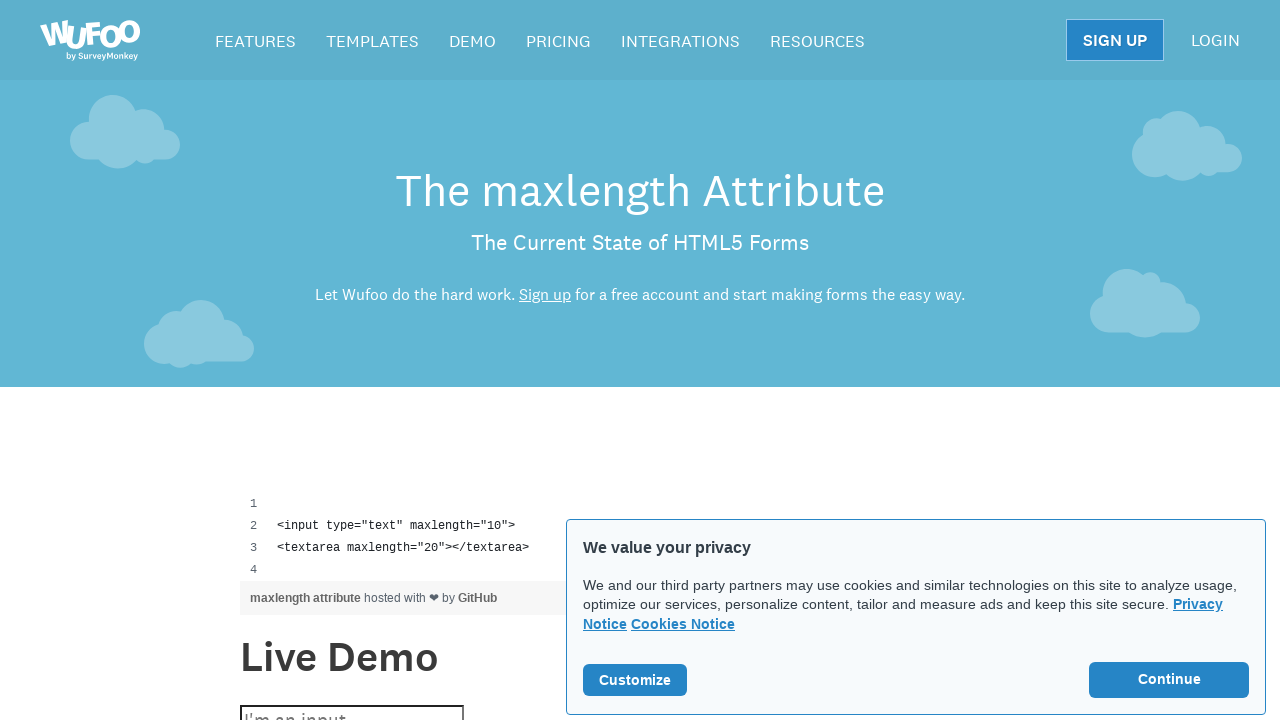

Navigated to HTML5 maxlength attribute test page
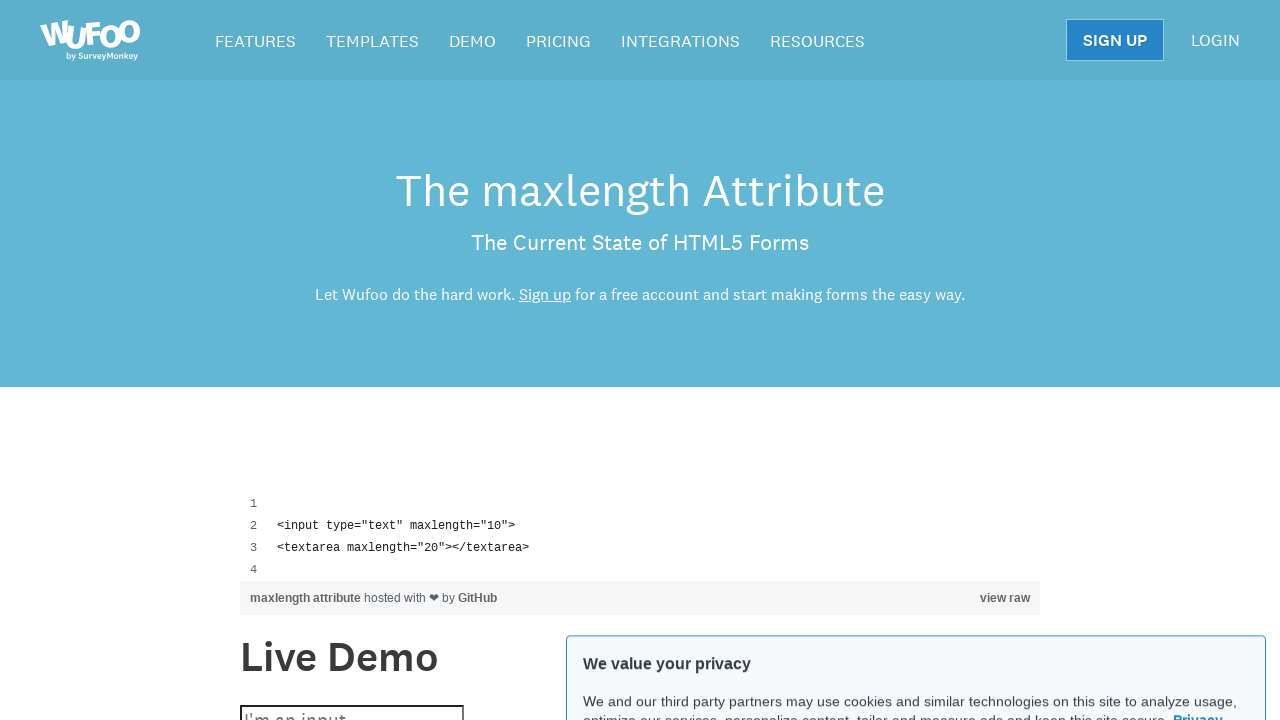

Filled text input field with 10 characters (at maxlength limit) on input[name='text']
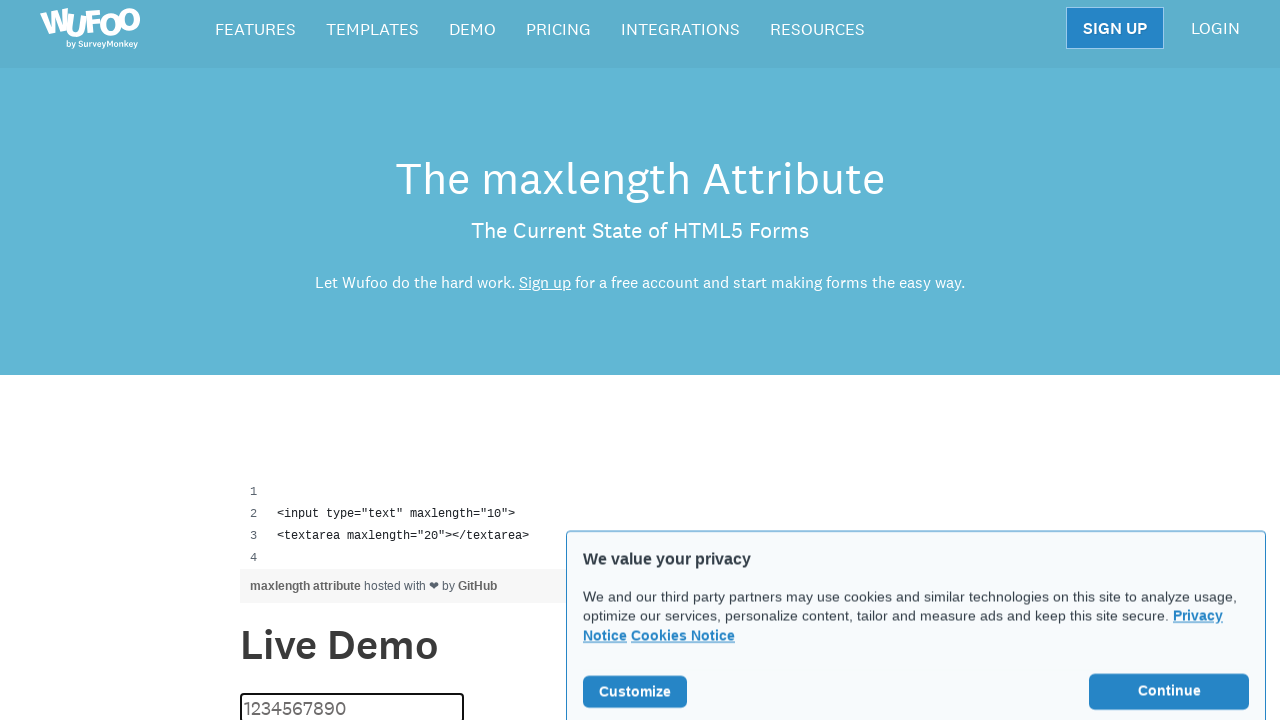

Filled textarea field with 20 characters (at maxlength limit) on textarea[name='text2']
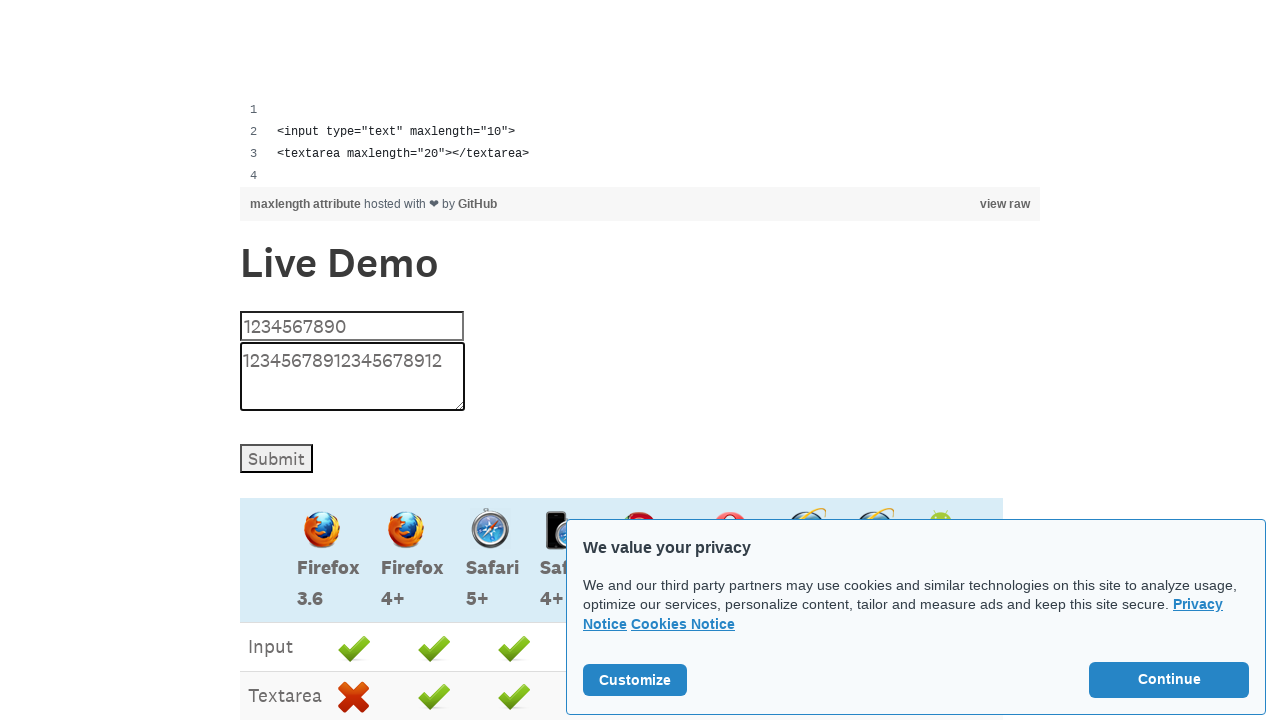

Waited 1 second to verify input fields are filled correctly
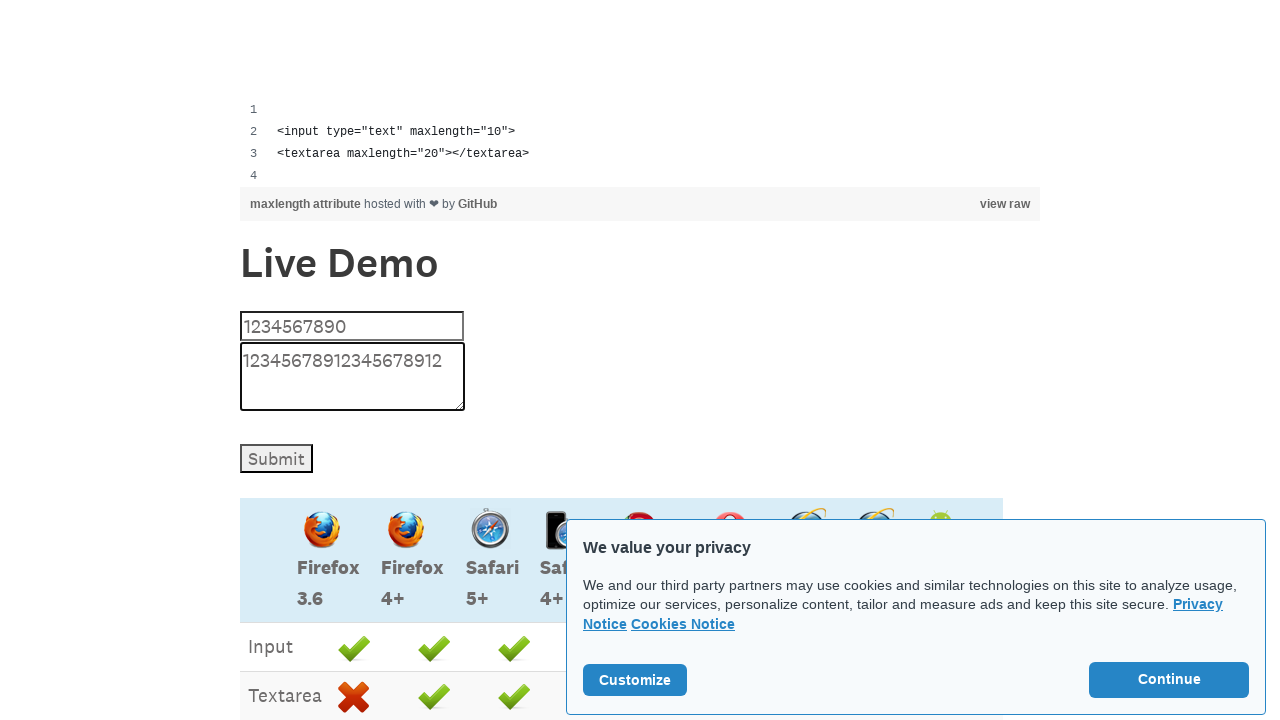

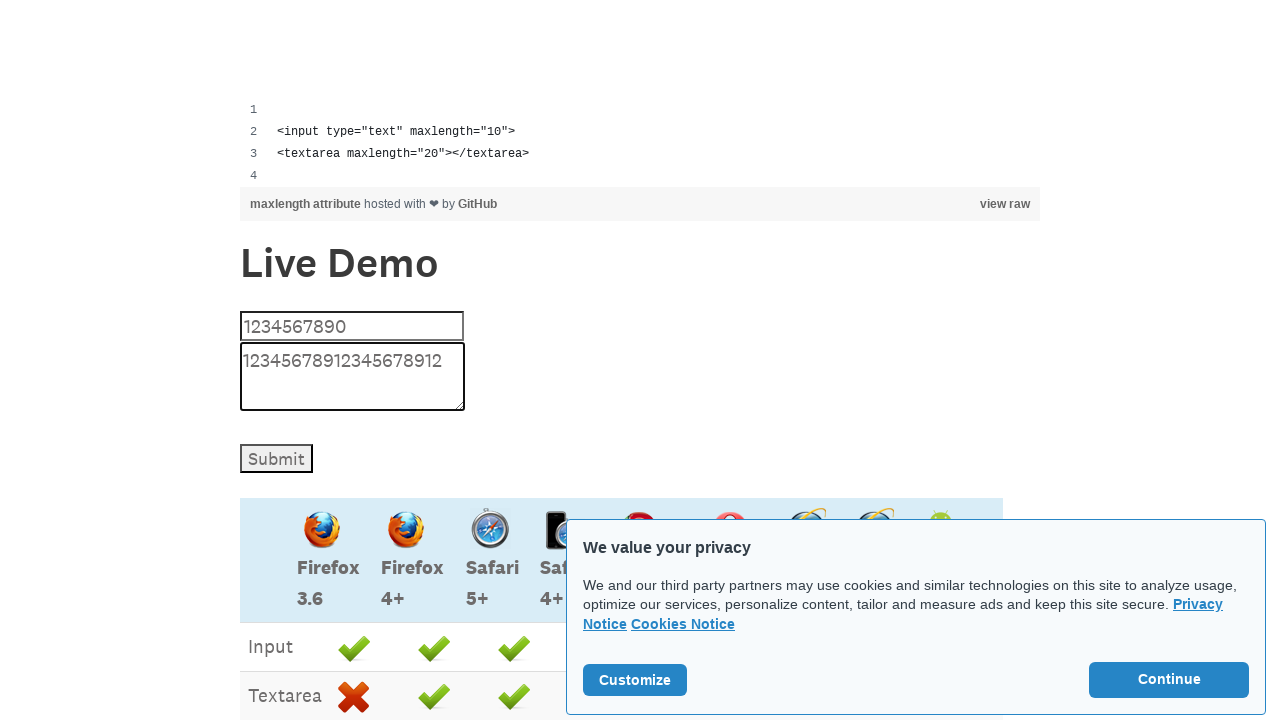